Tests visibility of form elements (email textbox, radio button, textarea, and text) by checking if they are displayed and interacting with them if visible.

Starting URL: https://automationfc.github.io/basic-form/index.html

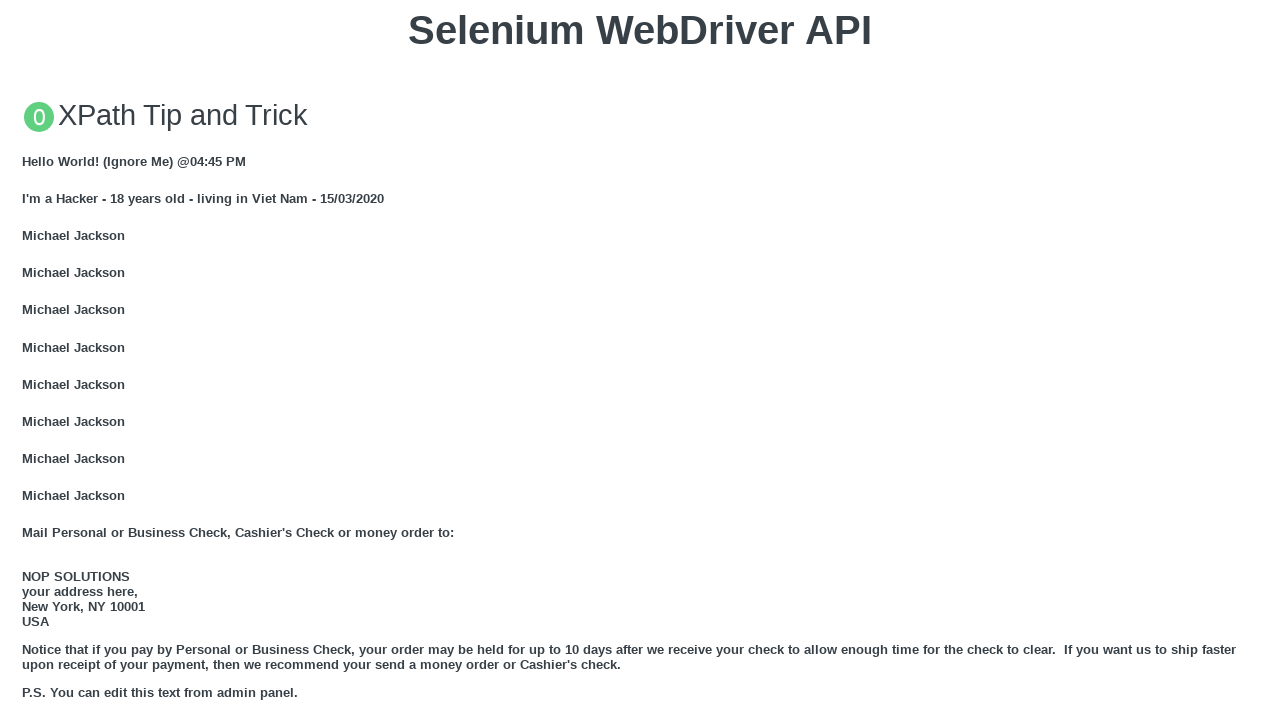

Navigated to basic form page
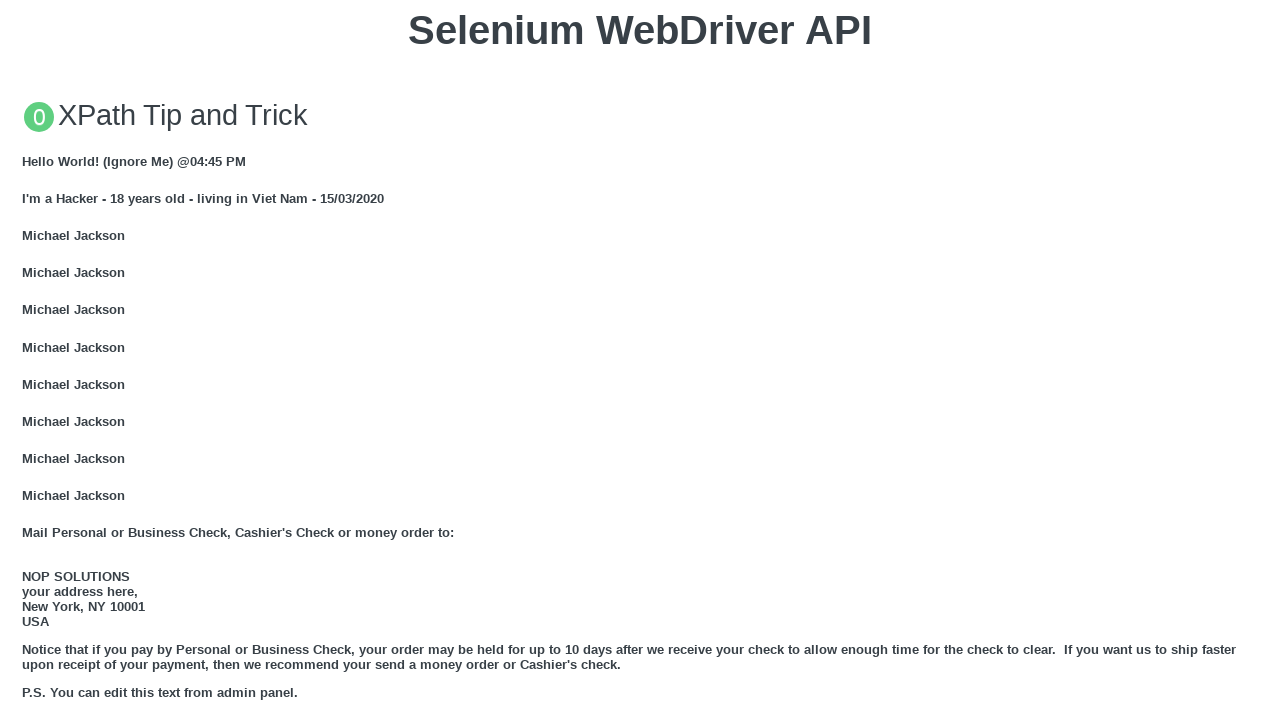

Checked visibility of email textbox
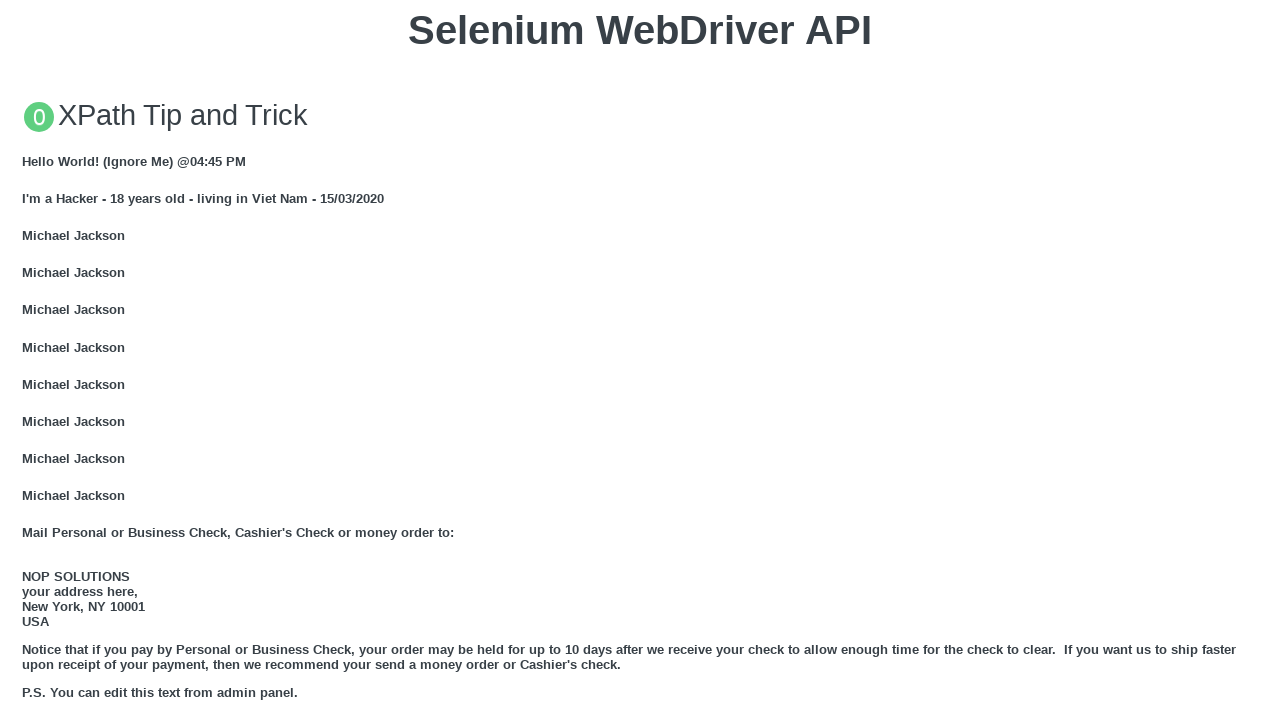

Email textbox is visible - filled with 'Automation Testing' on input#mail
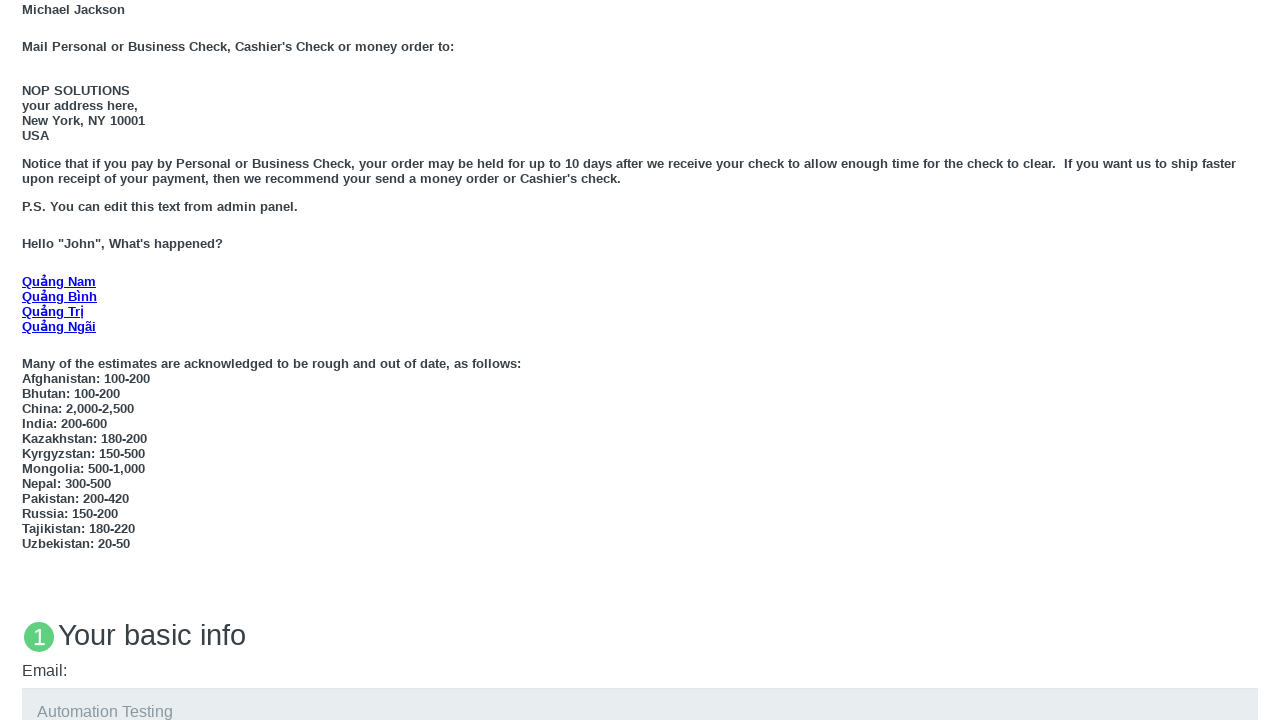

Checked visibility of Under 18 radio button
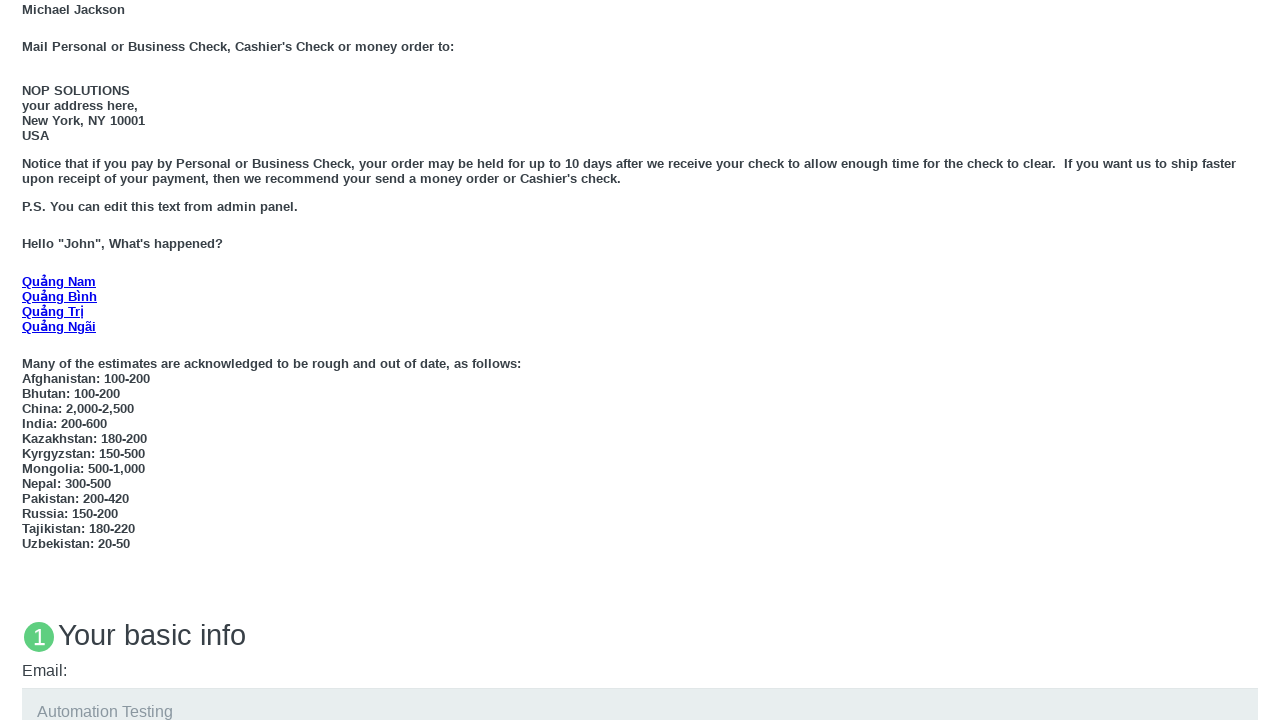

Under 18 radio button is visible - clicked it at (28, 360) on input#under_18
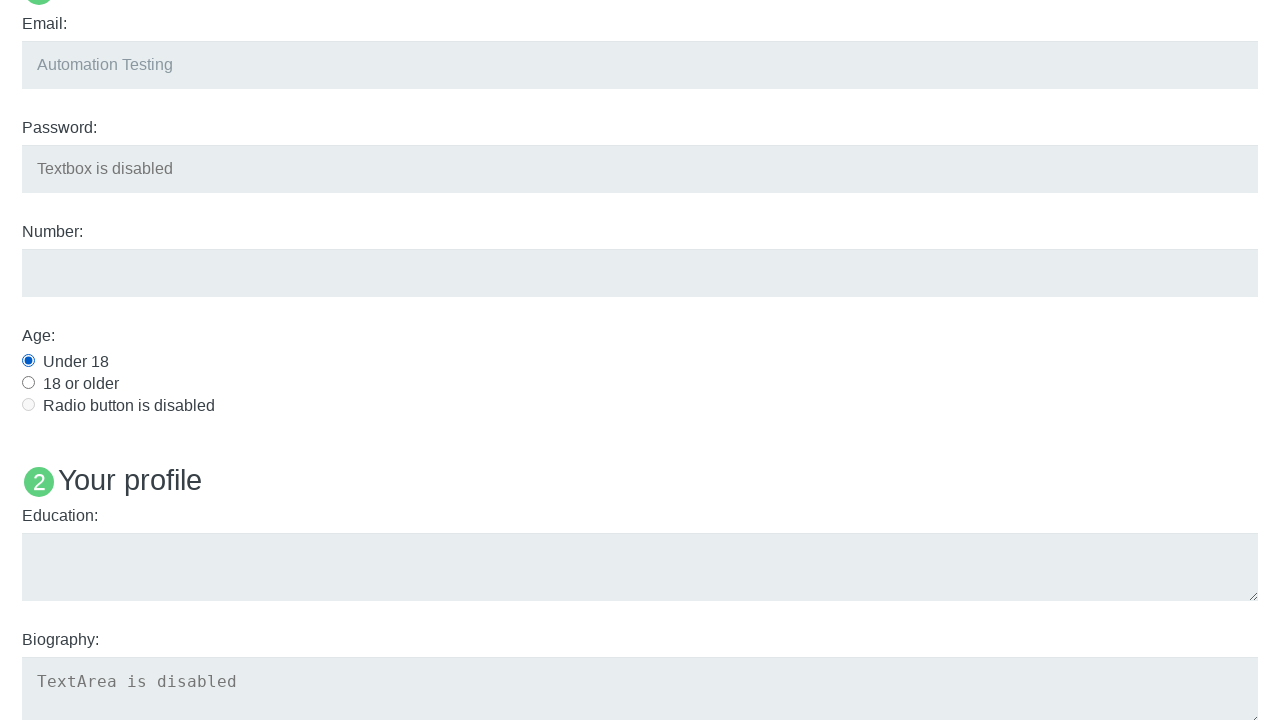

Checked visibility of Education textarea
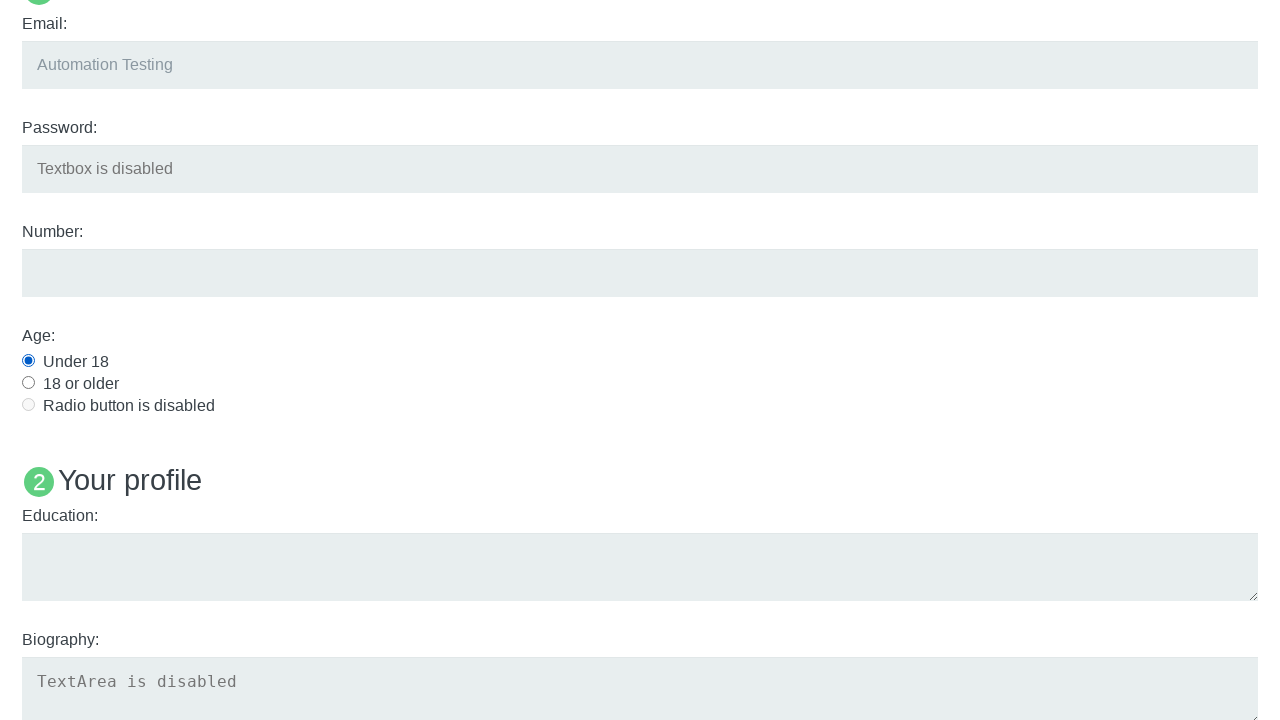

Education textarea is visible - filled with 'Automation Testing' on textarea#edu
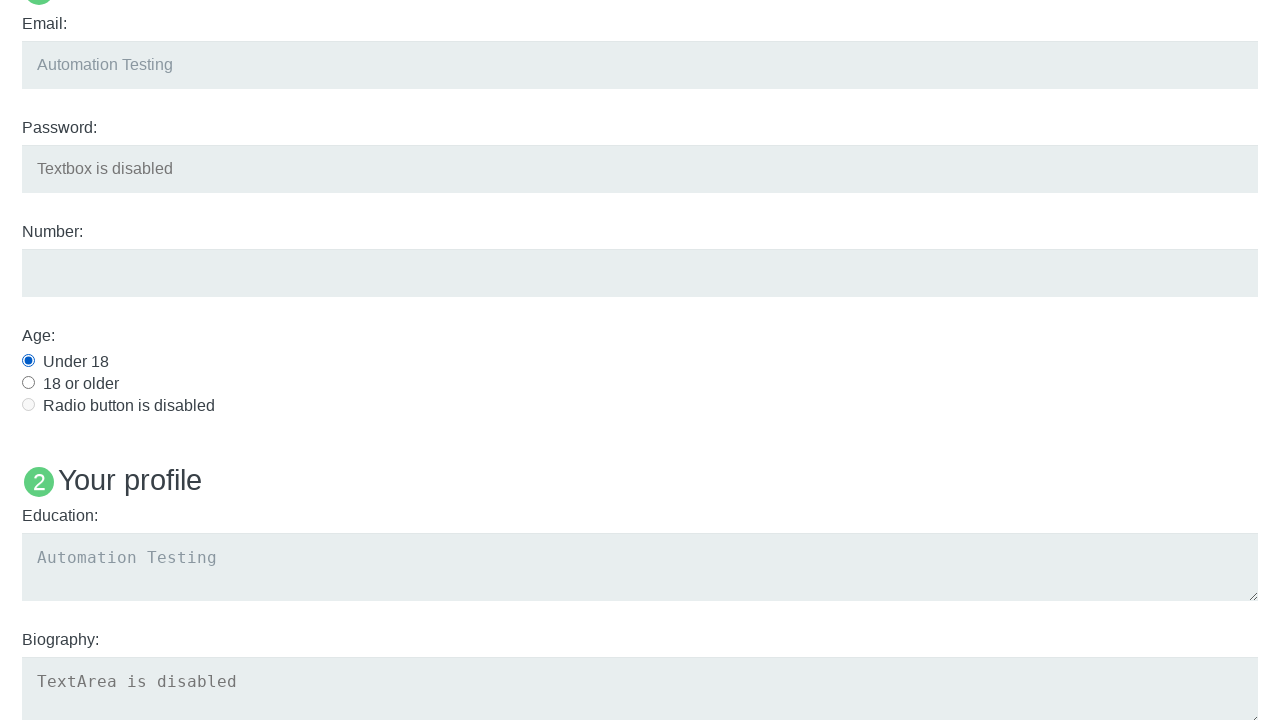

Checked visibility of 'Name: User5' text element
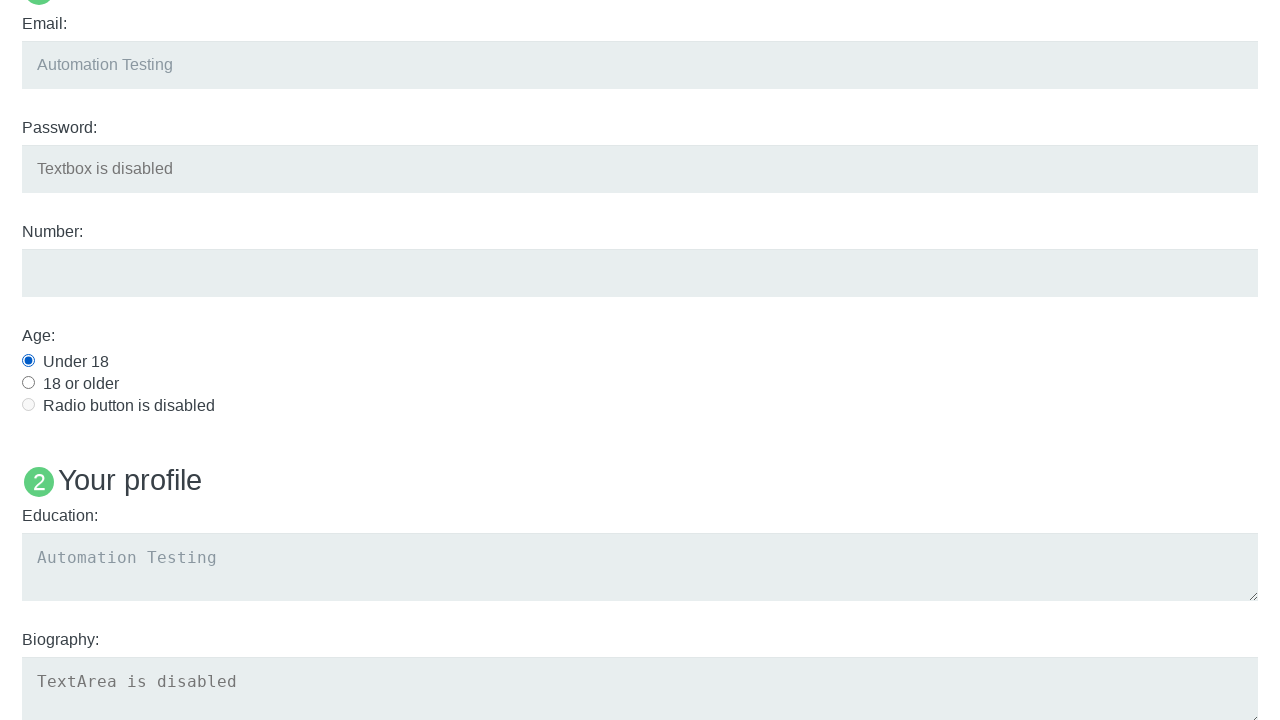

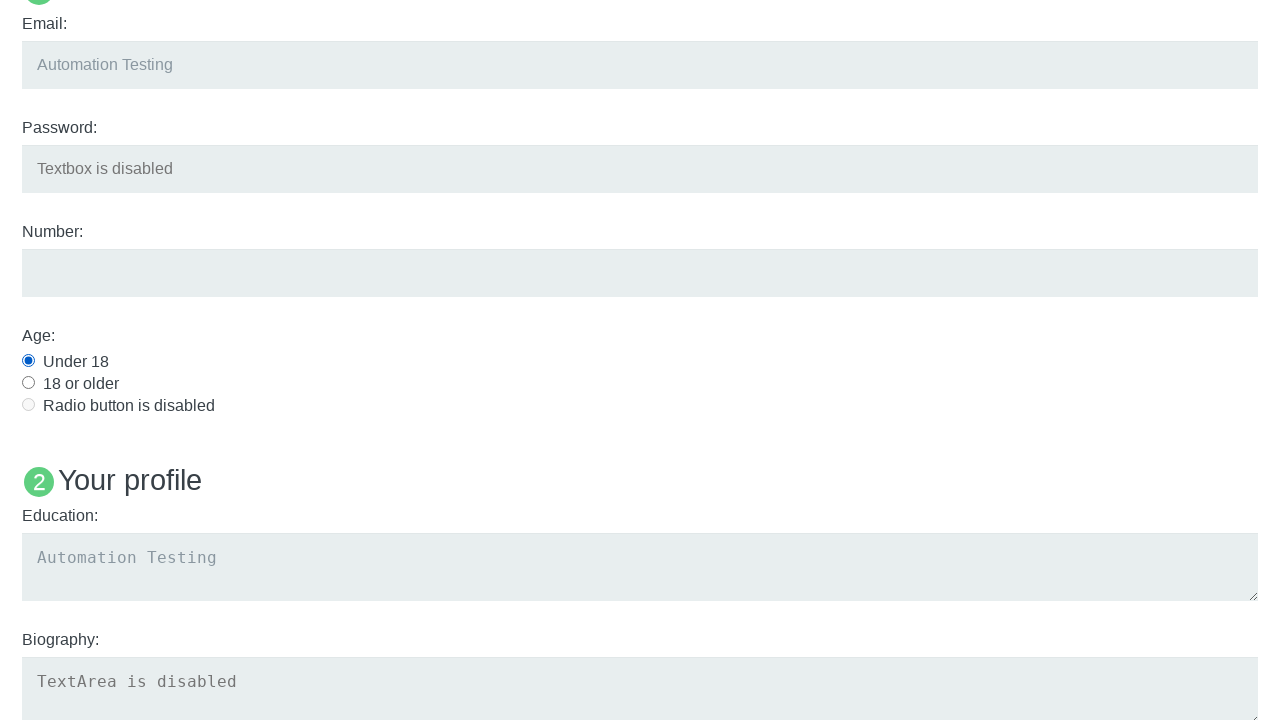